Tests AJAX functionality by clicking a button that triggers an AJAX request and verifying the response text appears on the page

Starting URL: http://uitestingplayground.com/ajax

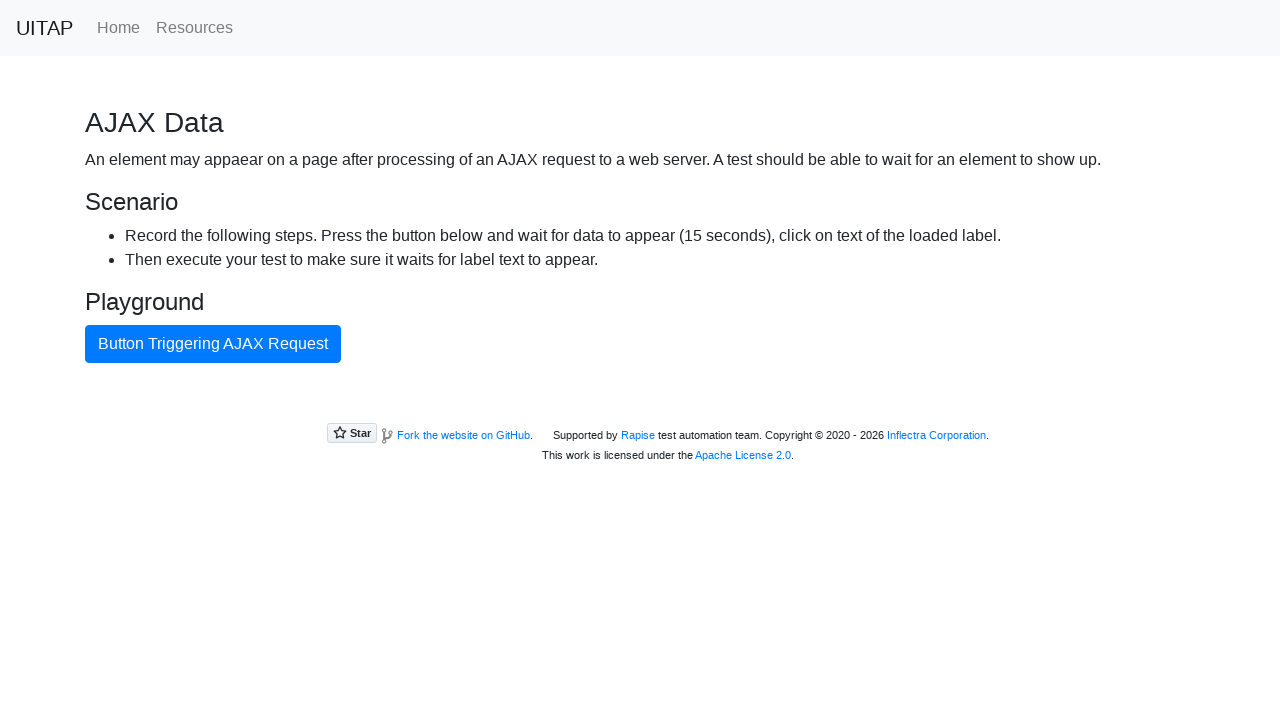

Clicked AJAX button to trigger request at (213, 344) on #ajaxButton
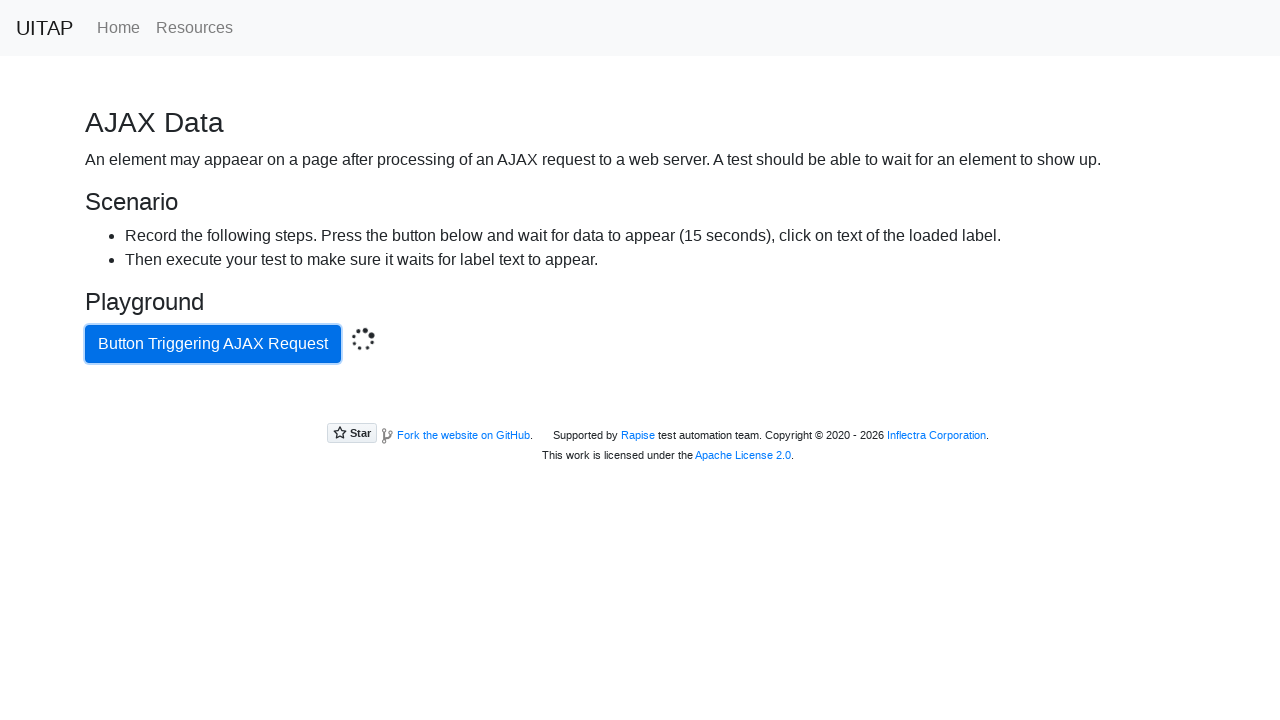

AJAX response text appeared on the page
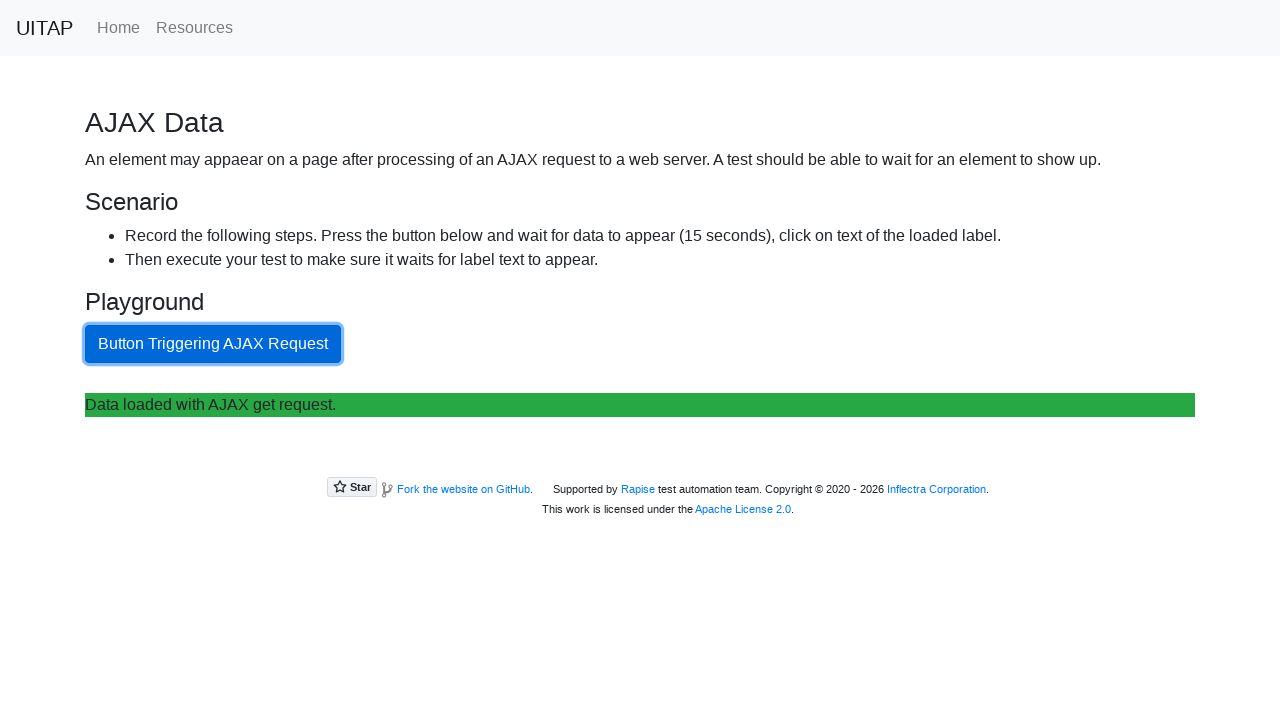

Verified success message 'Data loaded with AJAX get request.' is displayed
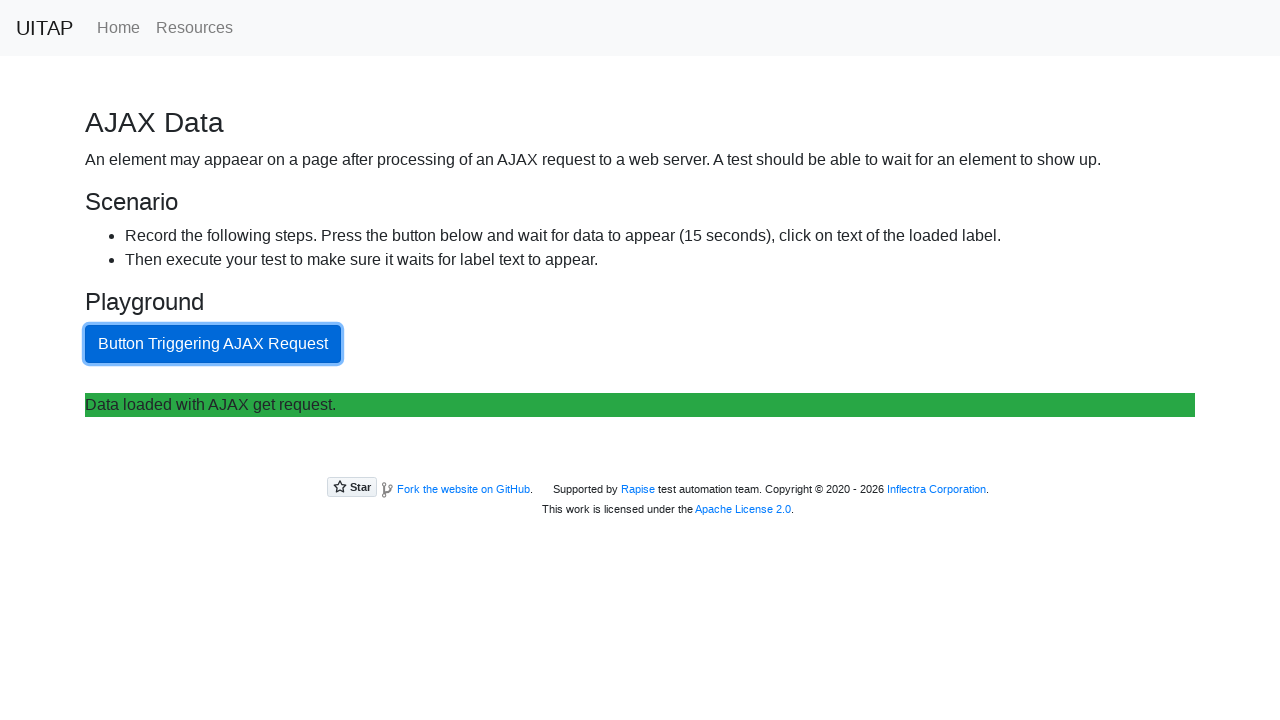

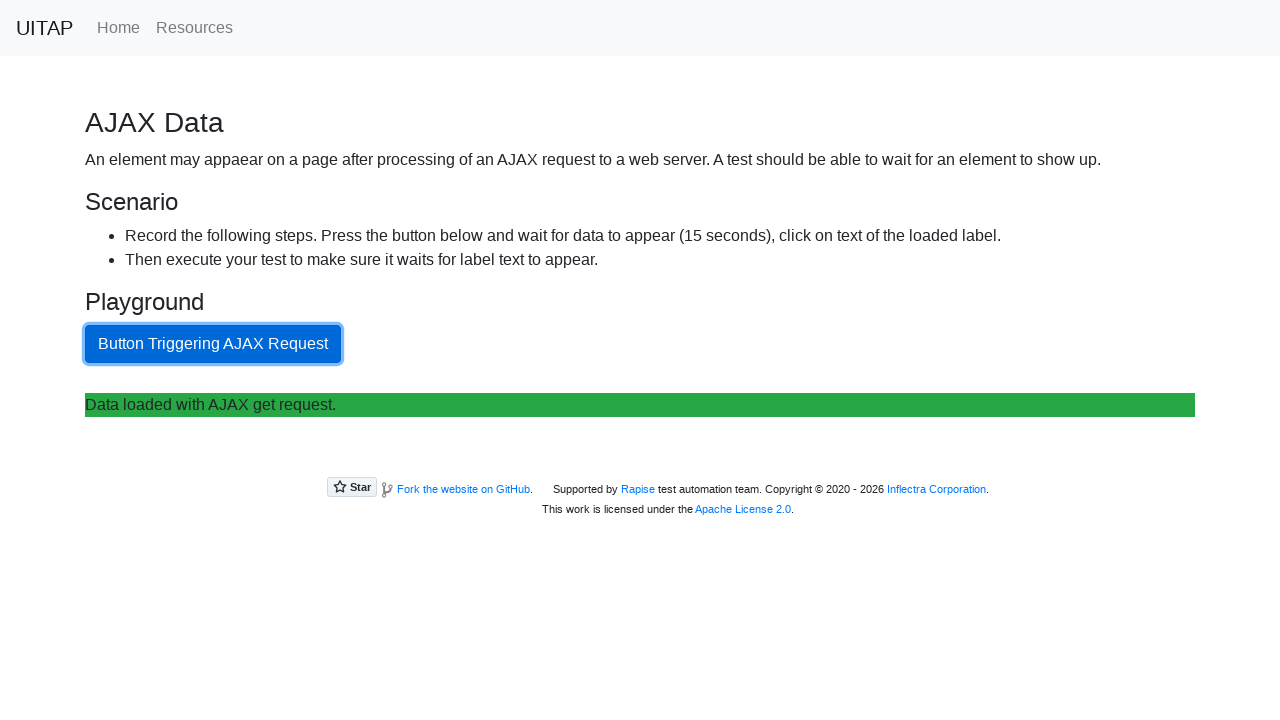